Tests checkbox functionality by ensuring both checkboxes on the page are selected, clicking them if they are not already checked, and verifying their selected state.

Starting URL: https://the-internet.herokuapp.com/checkboxes

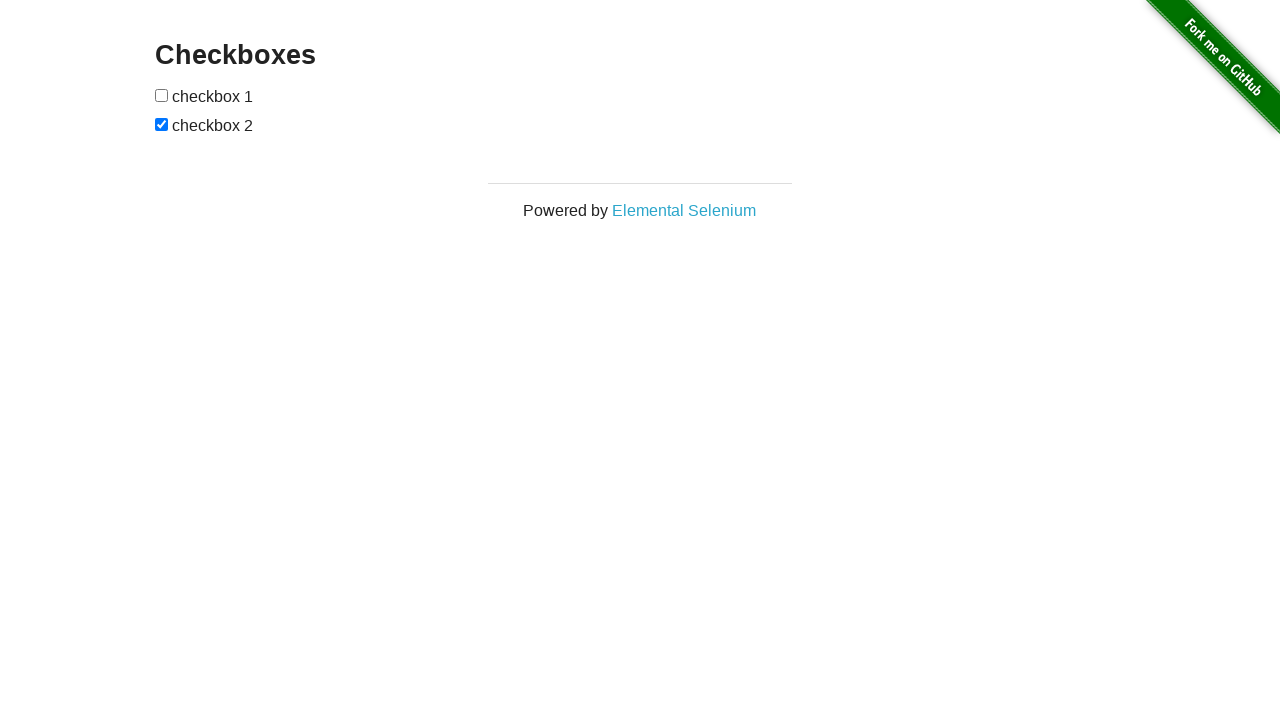

Located all checkboxes on the page
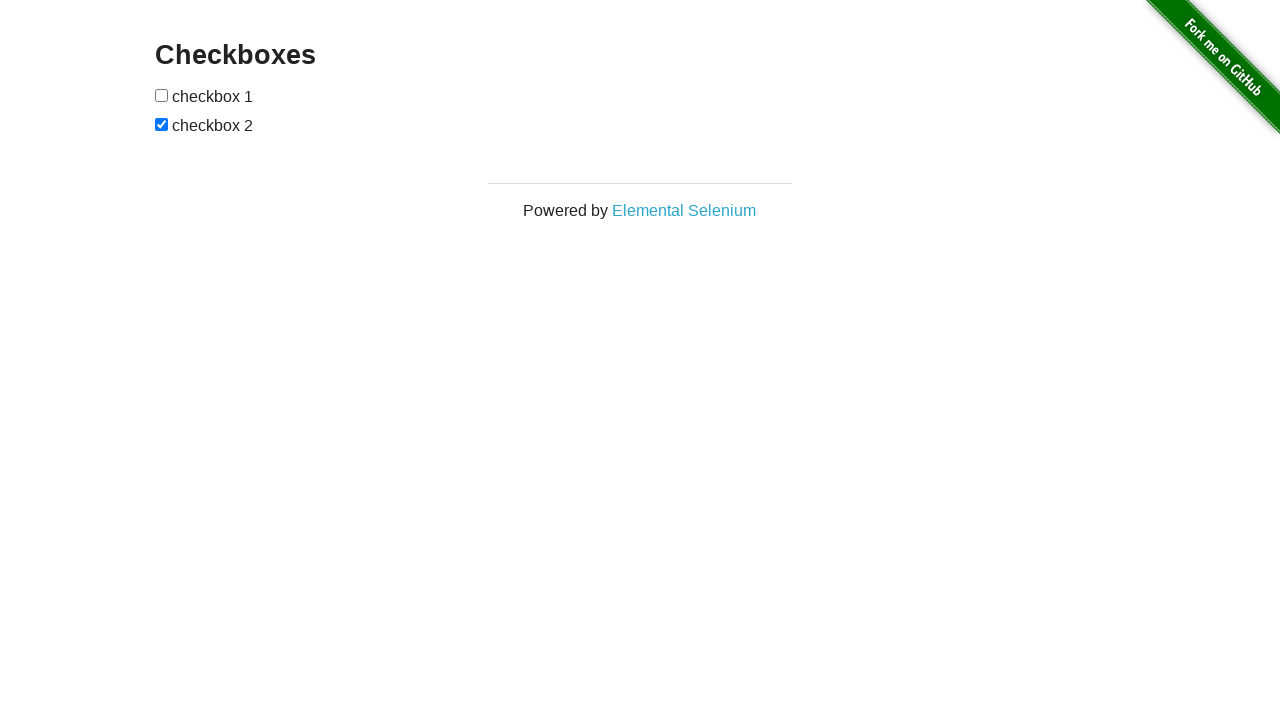

Retrieved first checkbox element
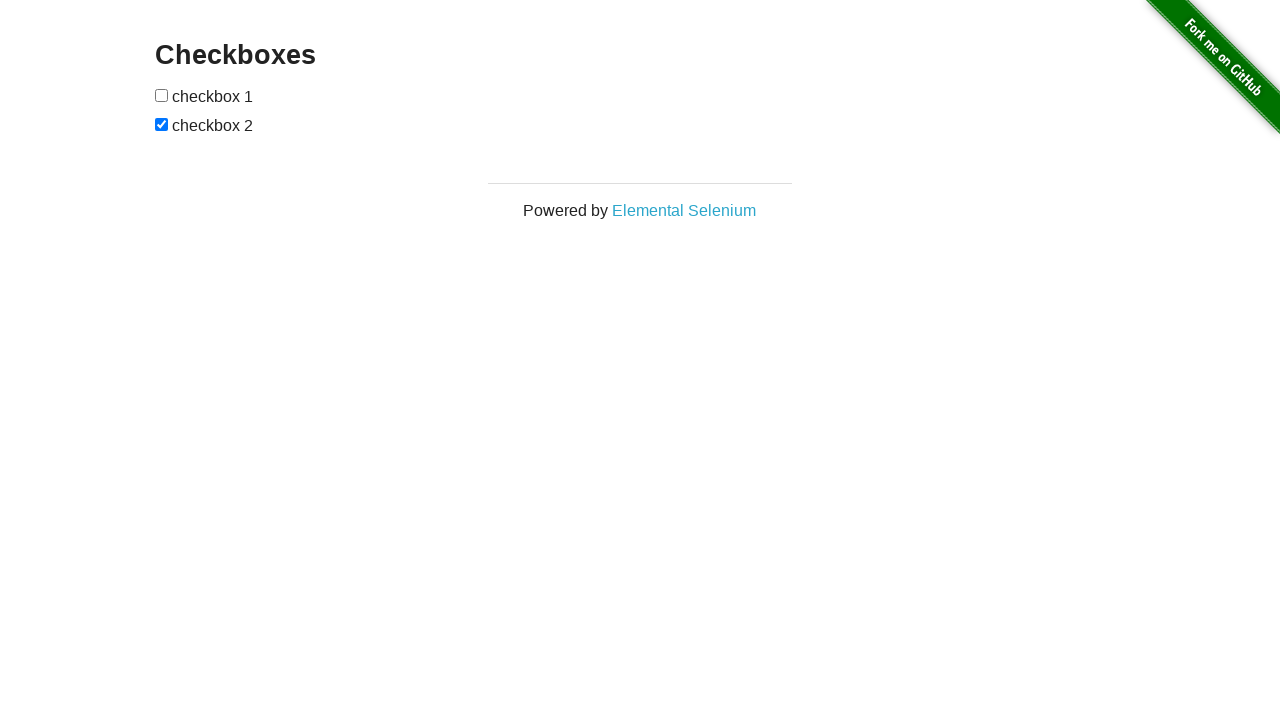

Retrieved second checkbox element
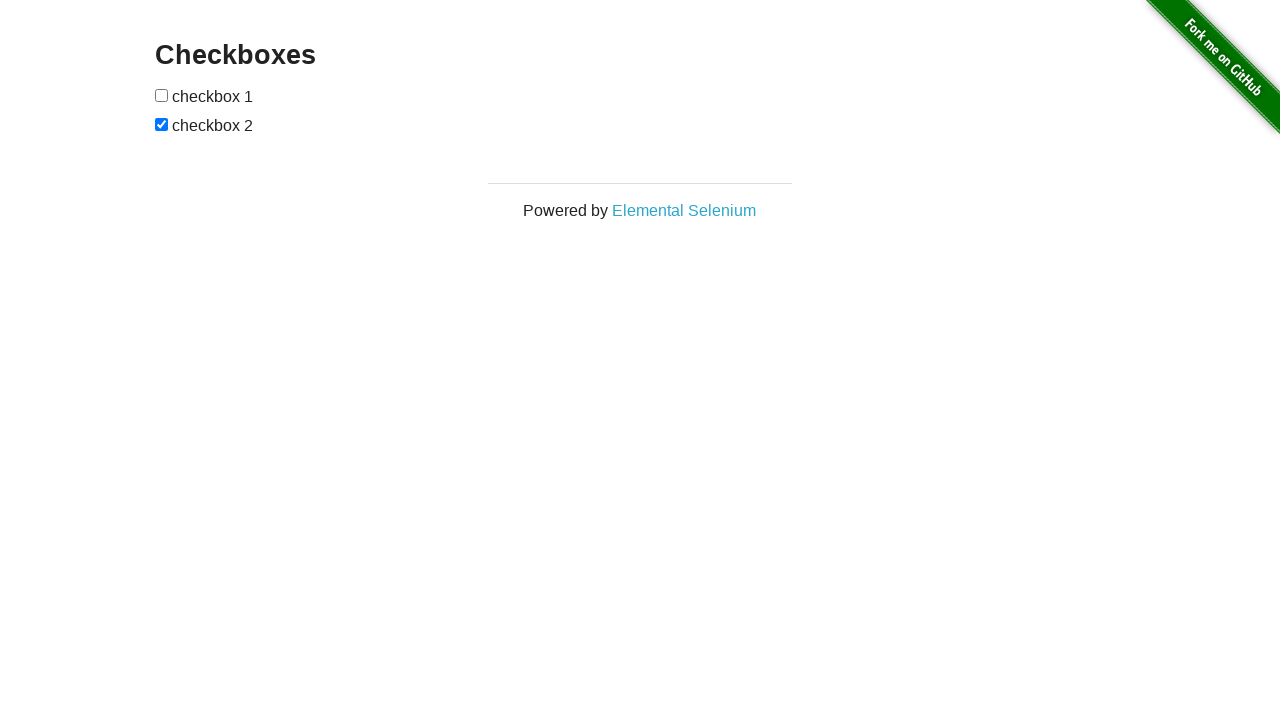

Clicked checkbox 1 to select it at (162, 95) on input[type='checkbox'] >> nth=0
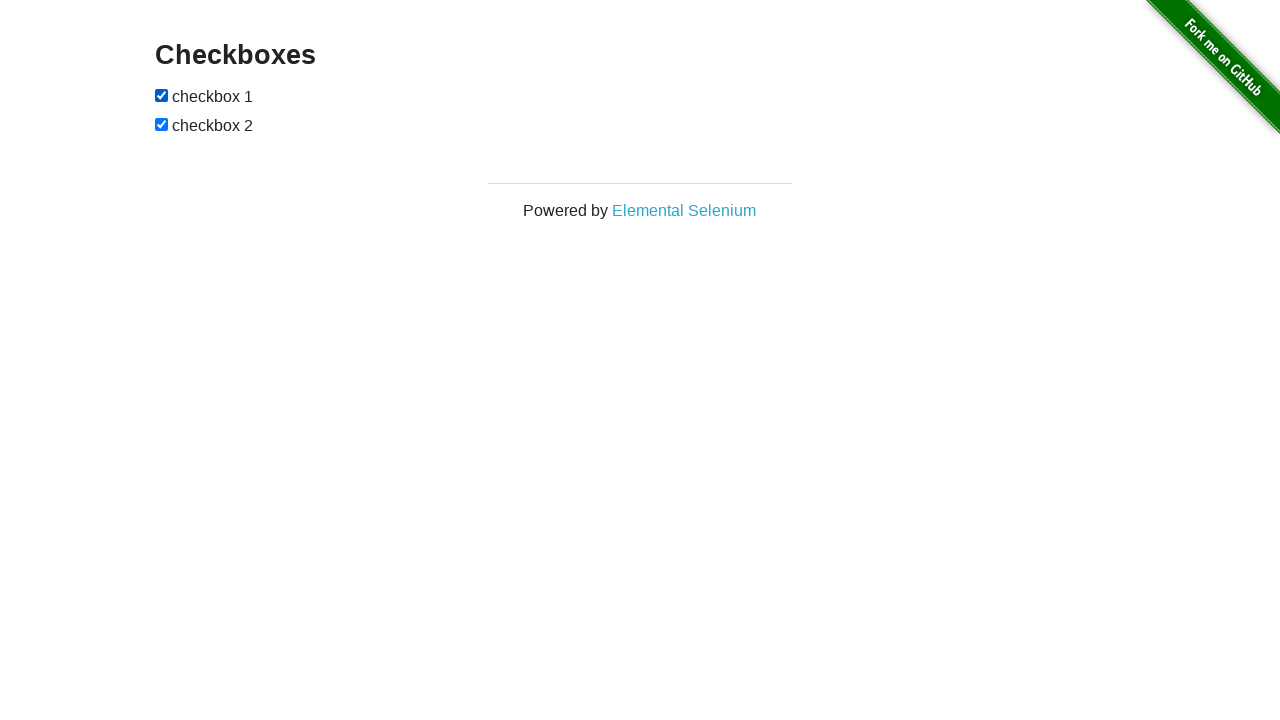

Checkbox 2 was already selected
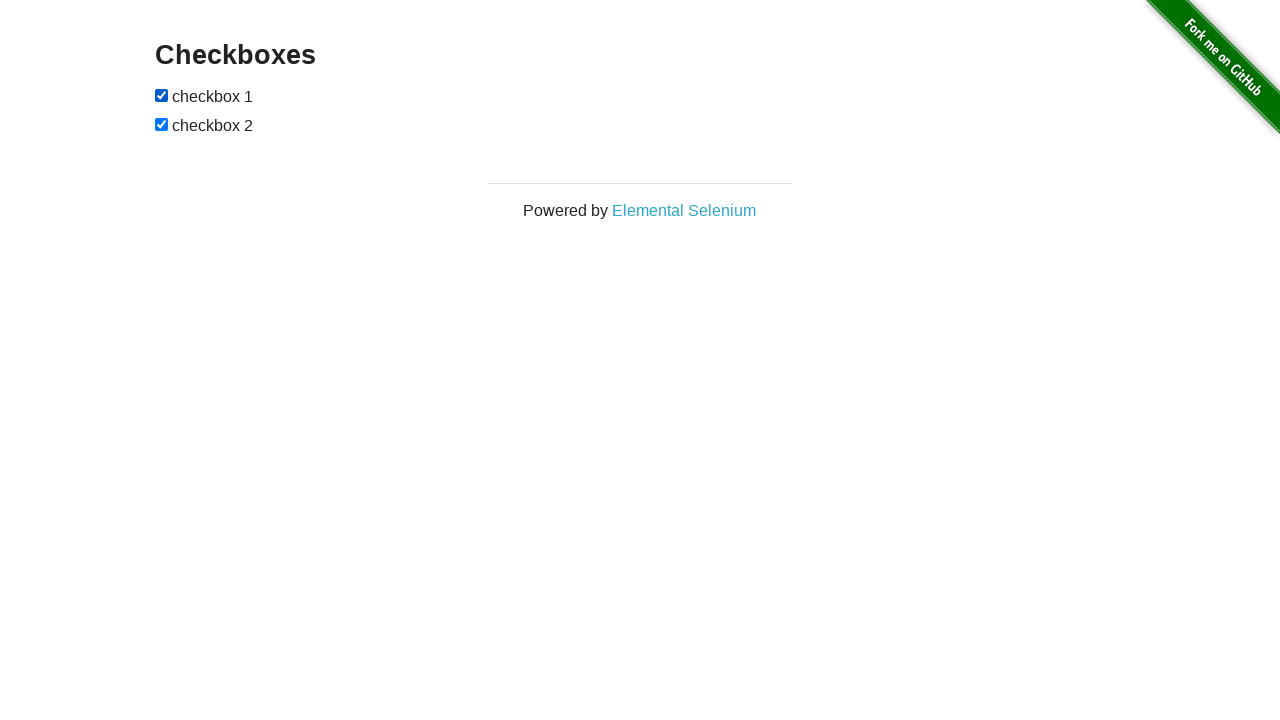

Verified checkbox 1 is selected
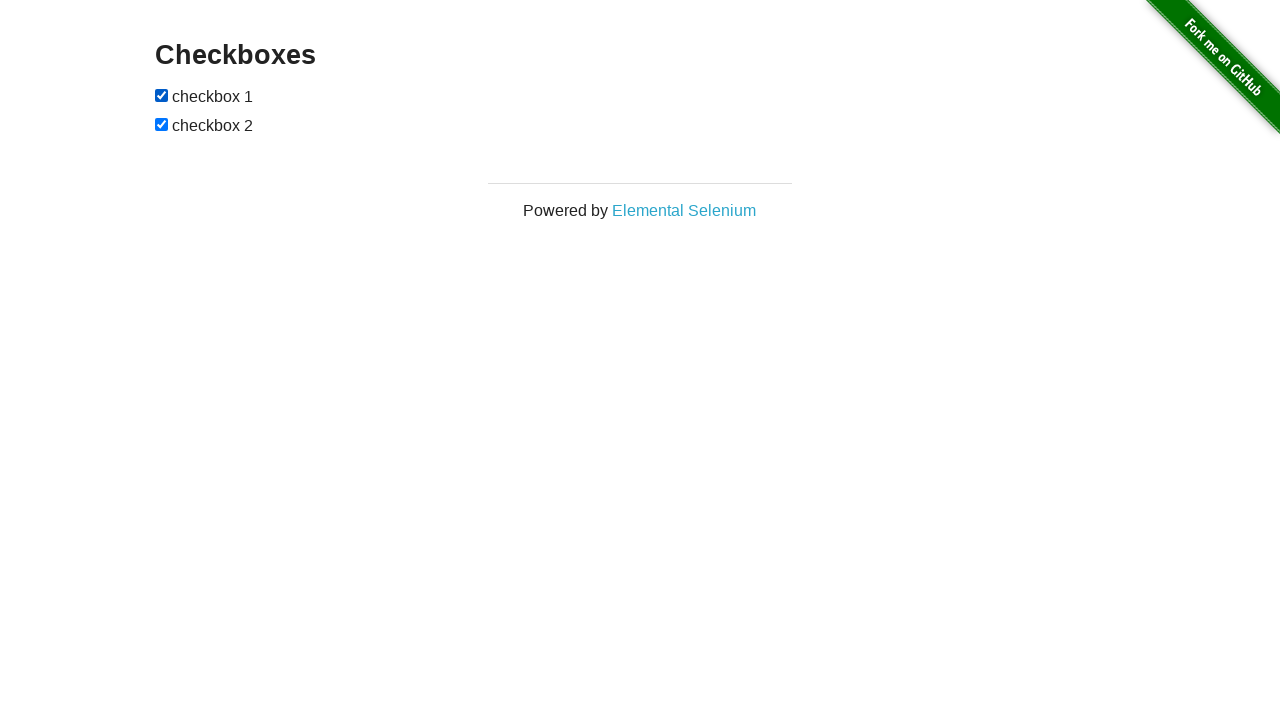

Verified checkbox 2 is selected
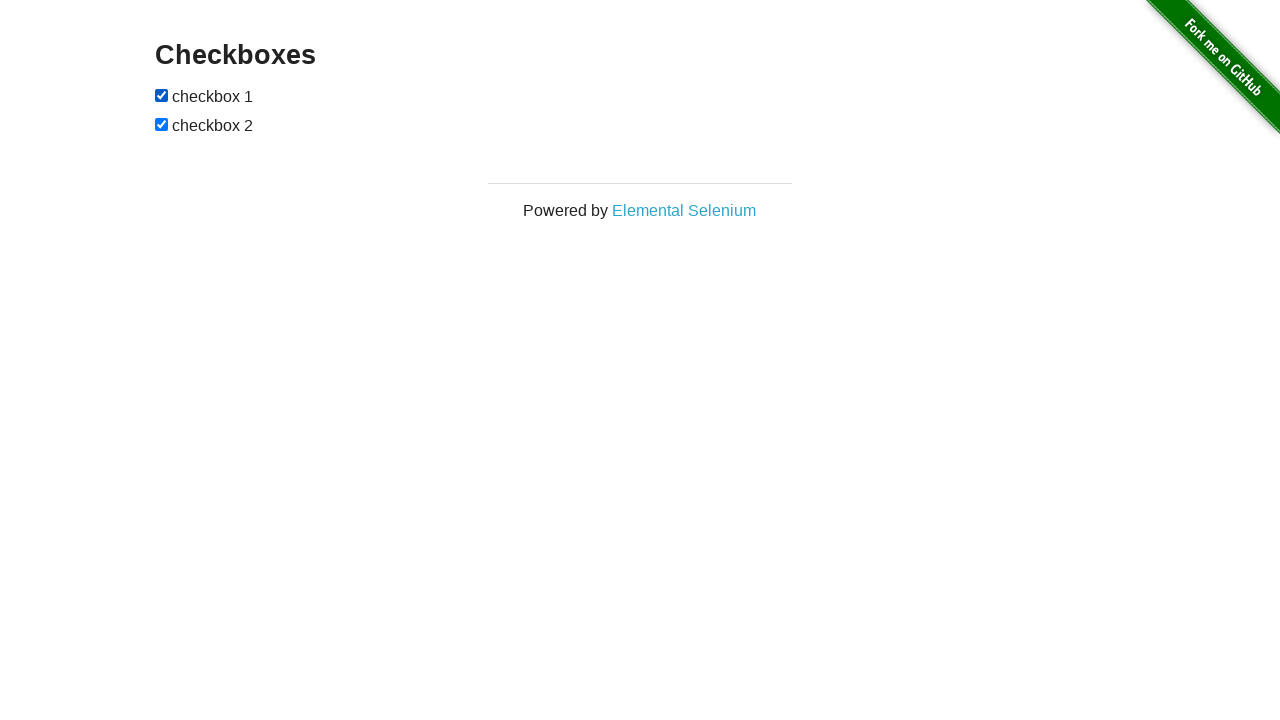

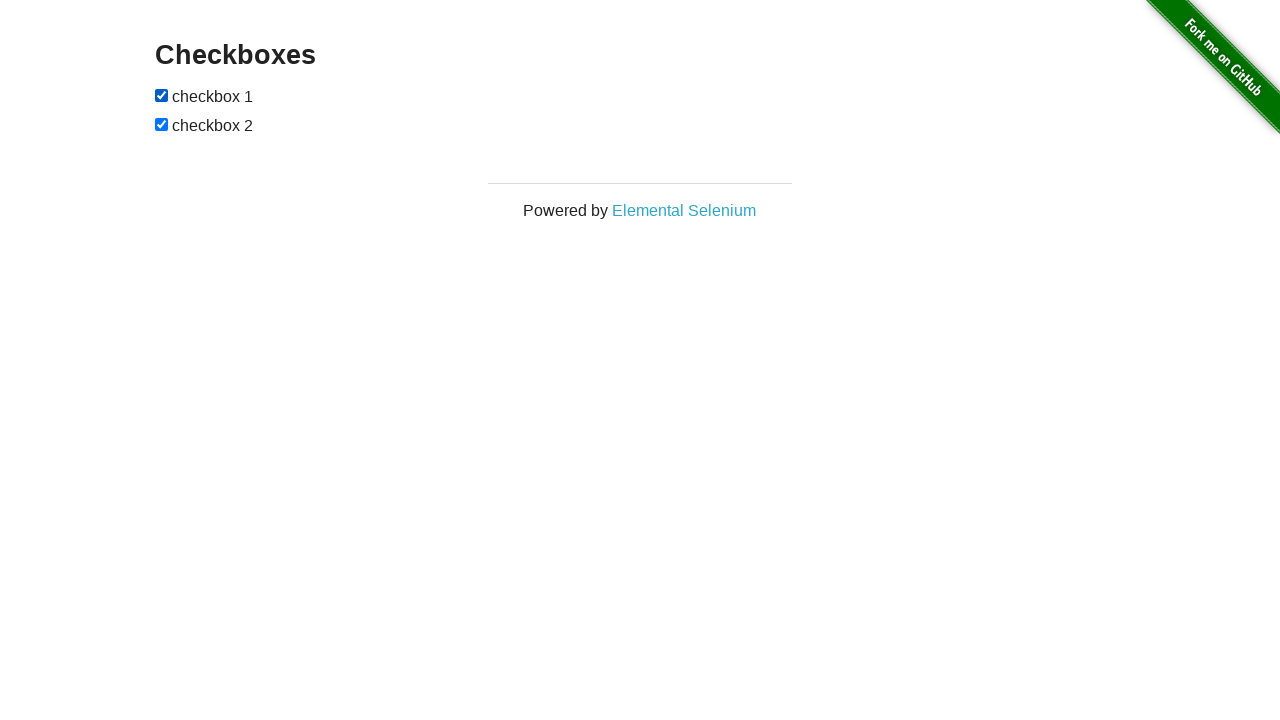